Tests progress bar functionality by clicking the start button, waiting for progress, and then clicking the reset button

Starting URL: https://demoqa.com/progress-bar

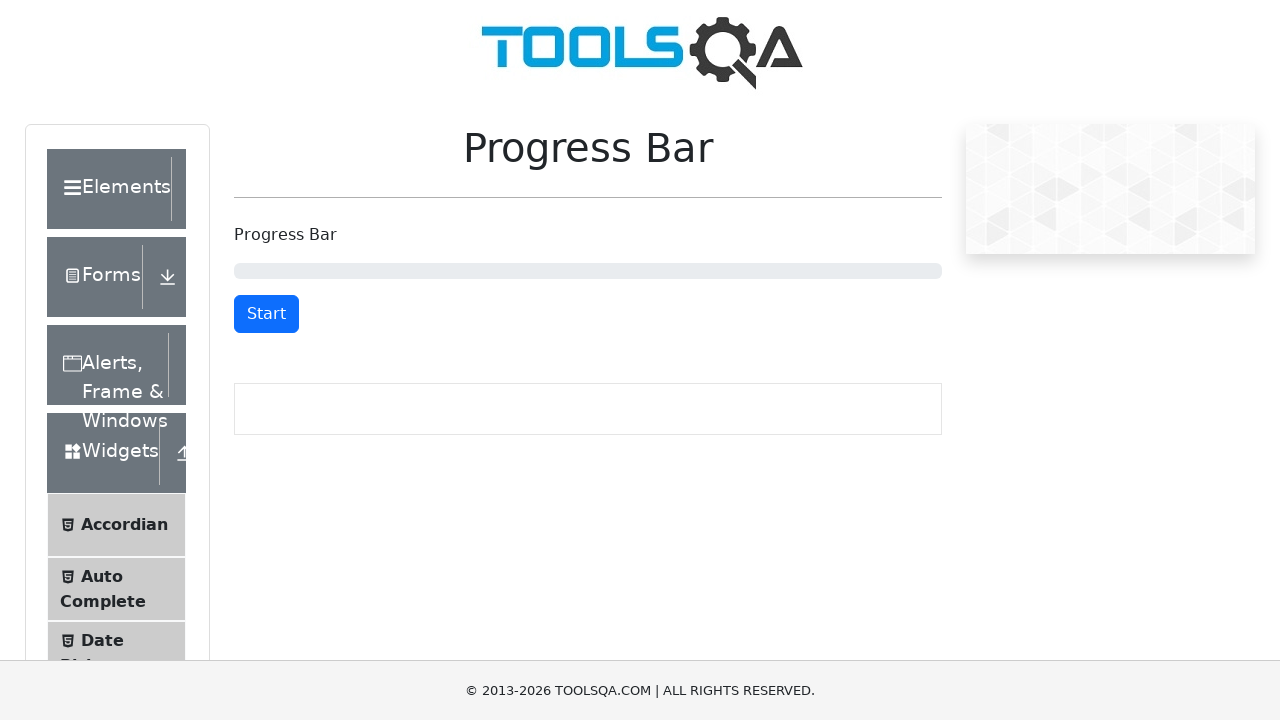

Clicked the start button to begin progress bar at (266, 314) on button#startStopButton
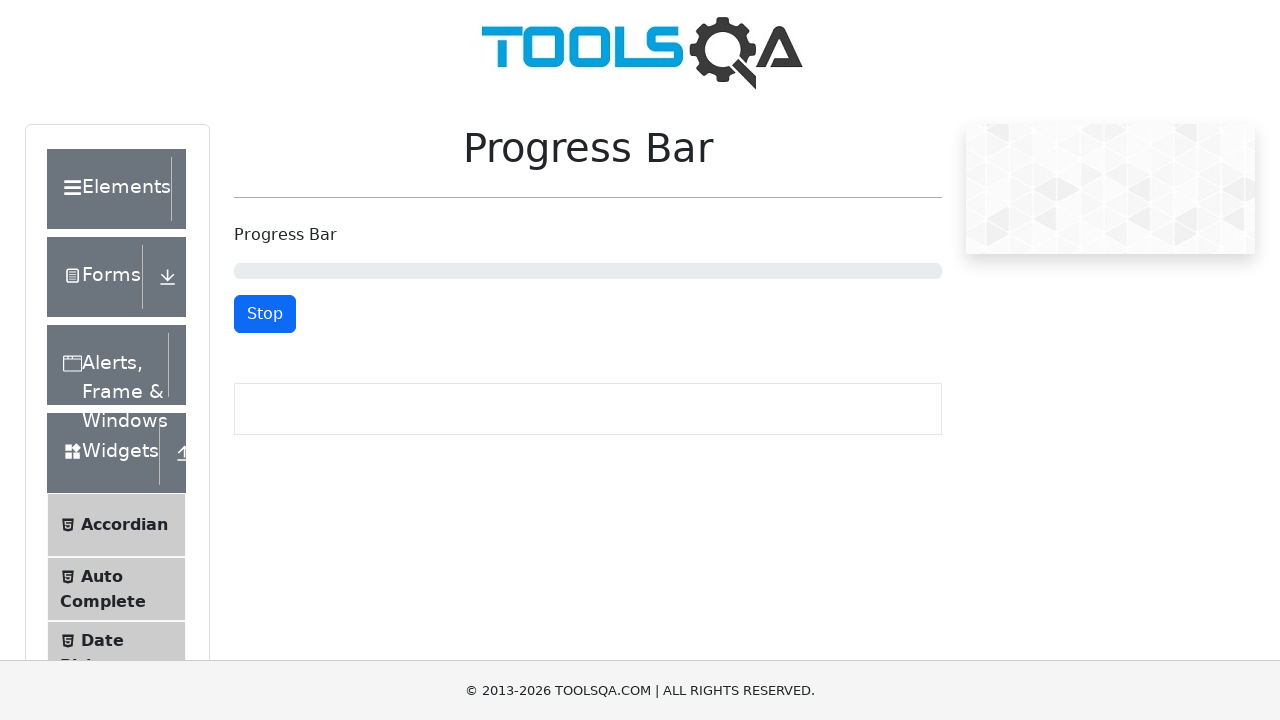

Waited 7 seconds for progress bar to advance
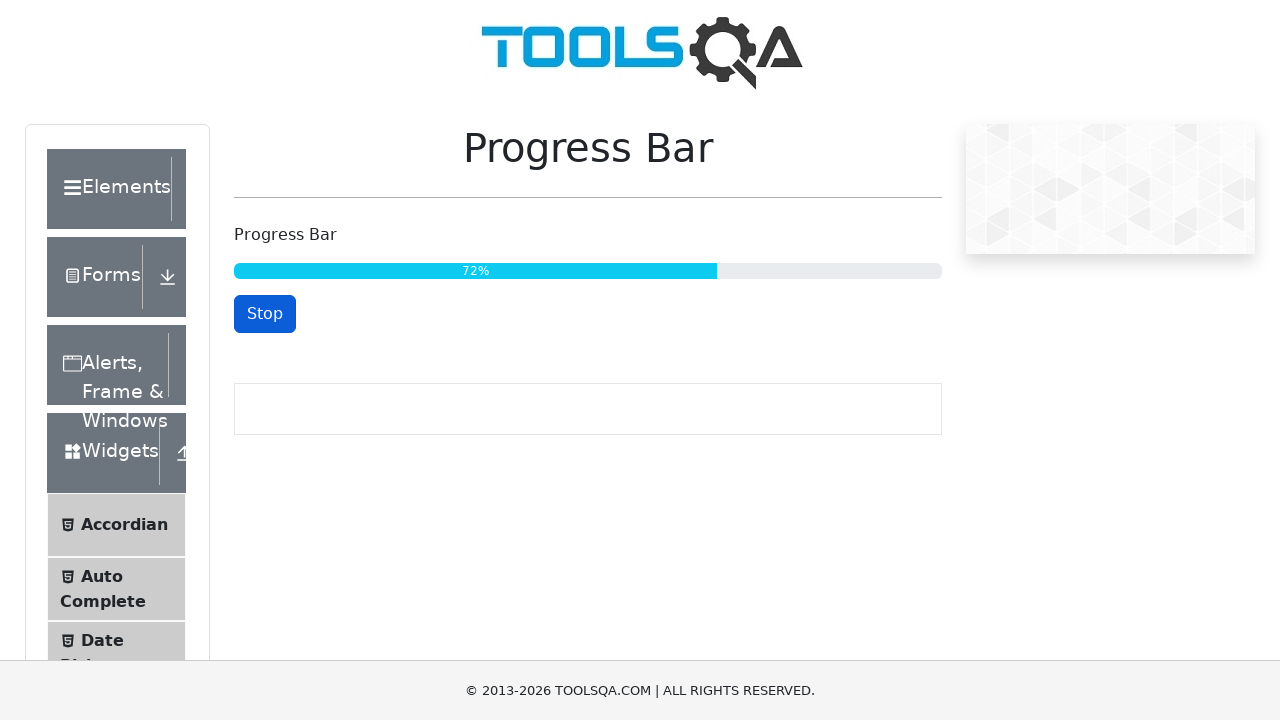

Clicked the reset button to reset progress bar at (269, 314) on button#resetButton
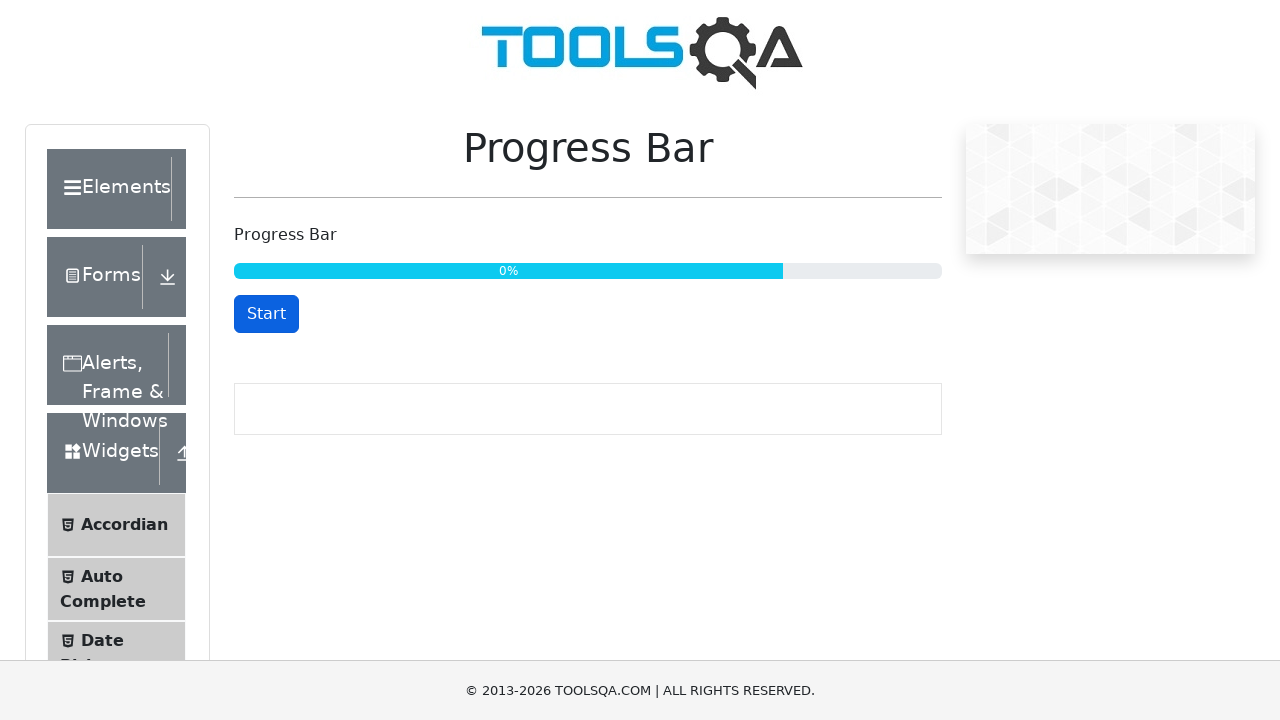

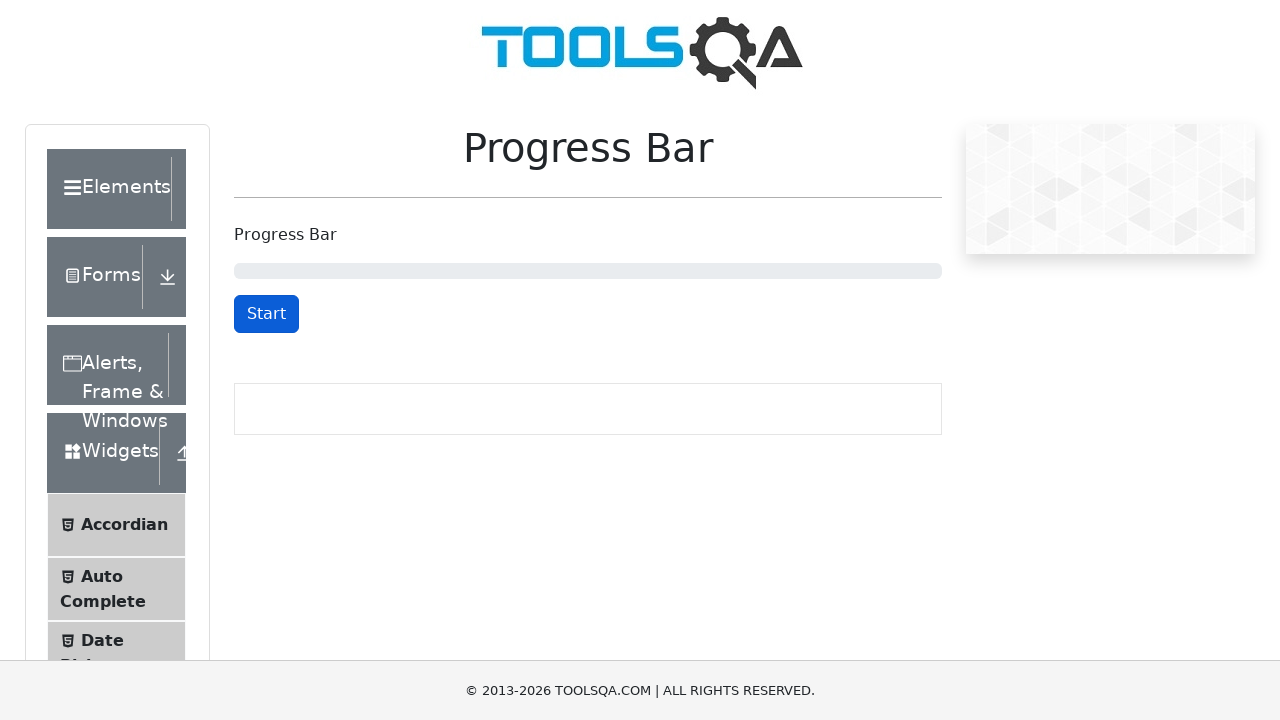